Navigates to a coupon deals page for DodoPizza and verifies that promotional content is loaded on the page

Starting URL: https://www.pepper.ru/coupons/dodopizza.ru

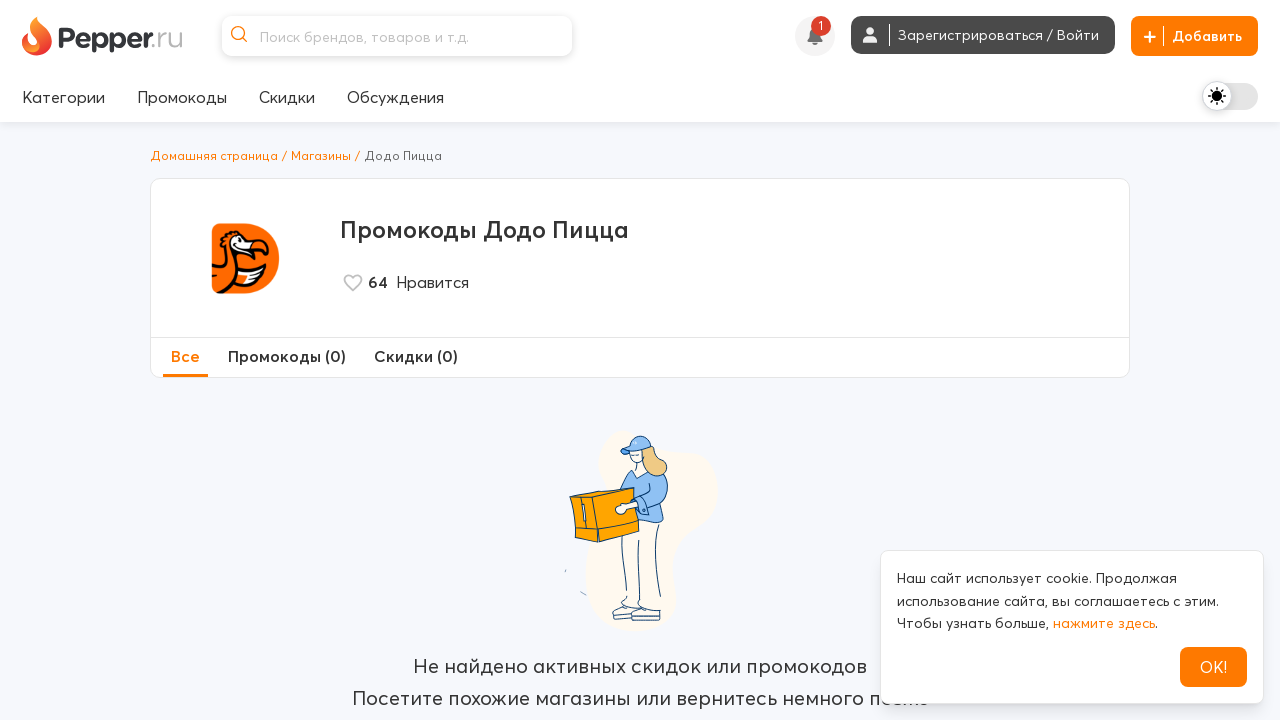

Waited for input elements (promo codes) to load on DodoPizza coupon page
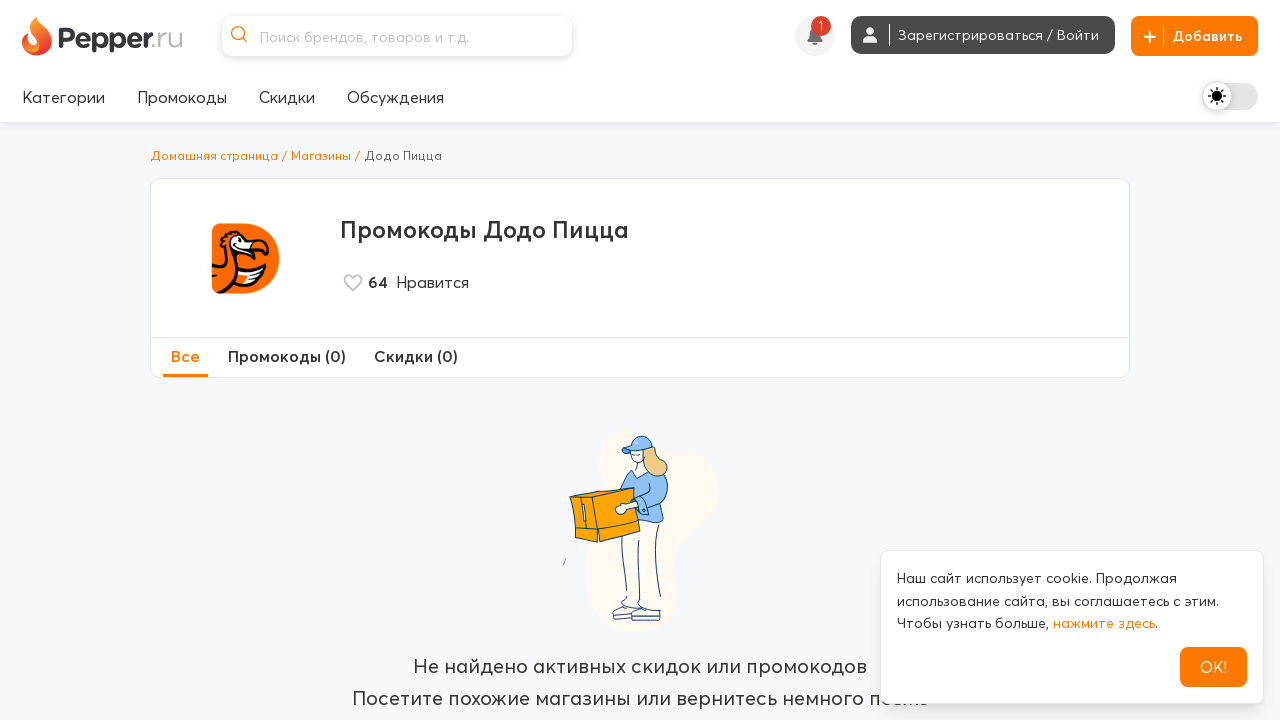

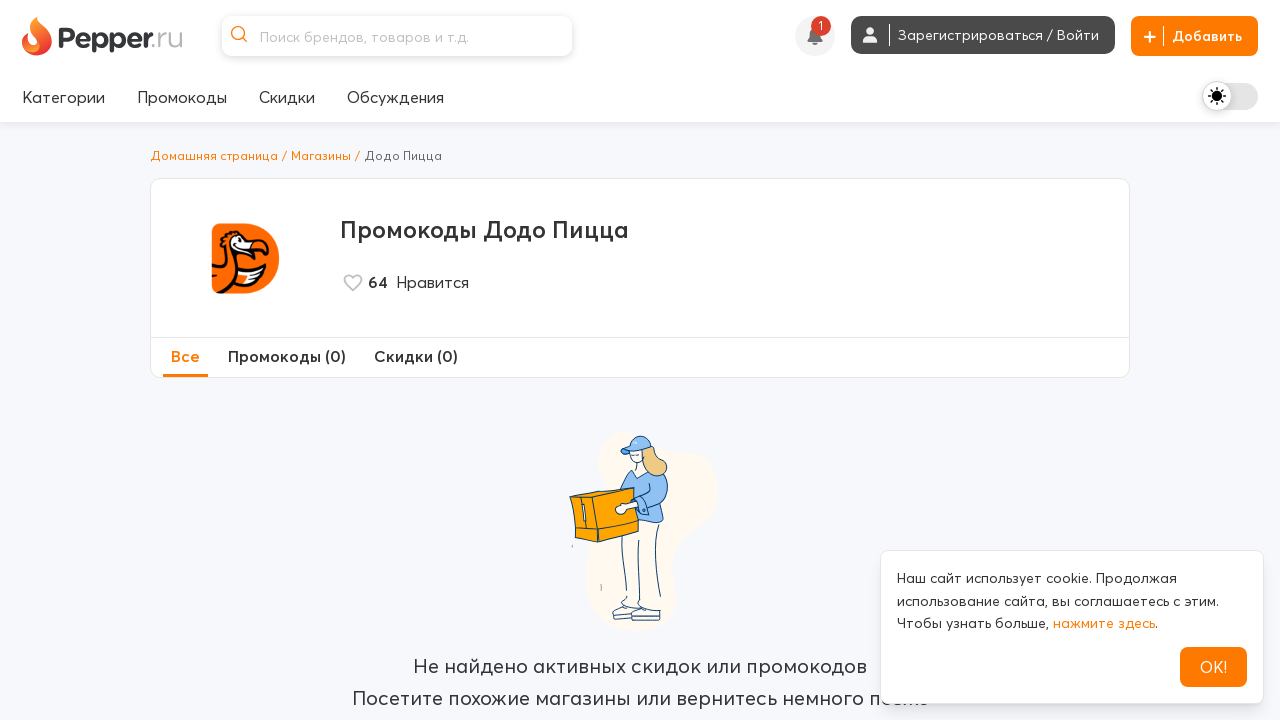